Tests iframe interaction by locating a frame and clicking a link within it on the Oracle Java documentation page

Starting URL: https://docs.oracle.com/javase/8/docs/api/

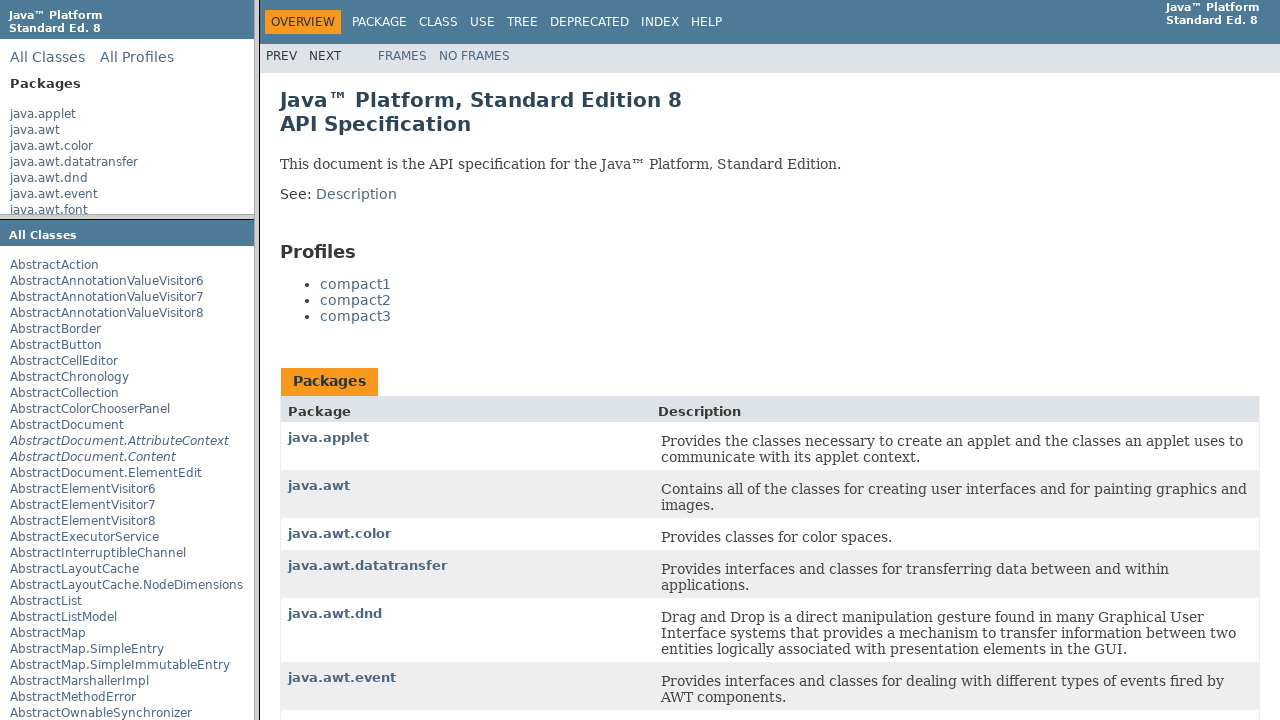

Located iframe with name 'packageListFrame'
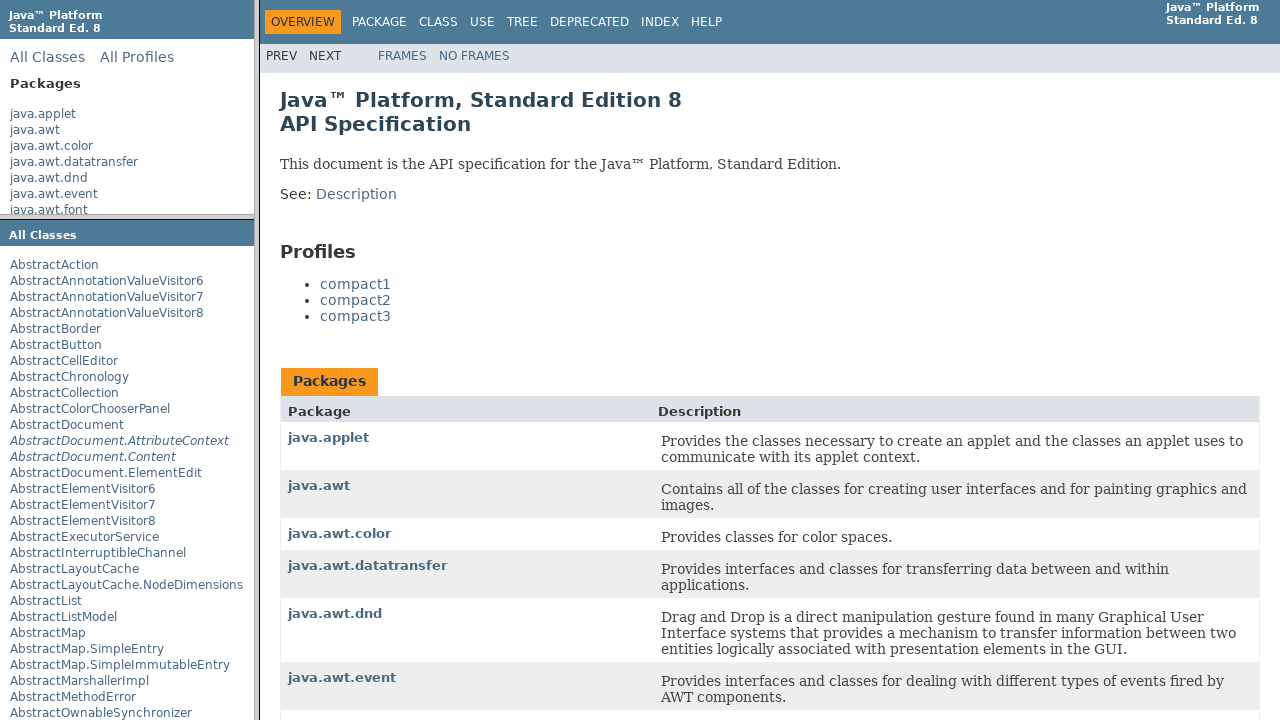

Clicked 'java.applet' link within the iframe at (43, 114) on xpath=//frame[@name='packageListFrame'] >> internal:control=enter-frame >> inter
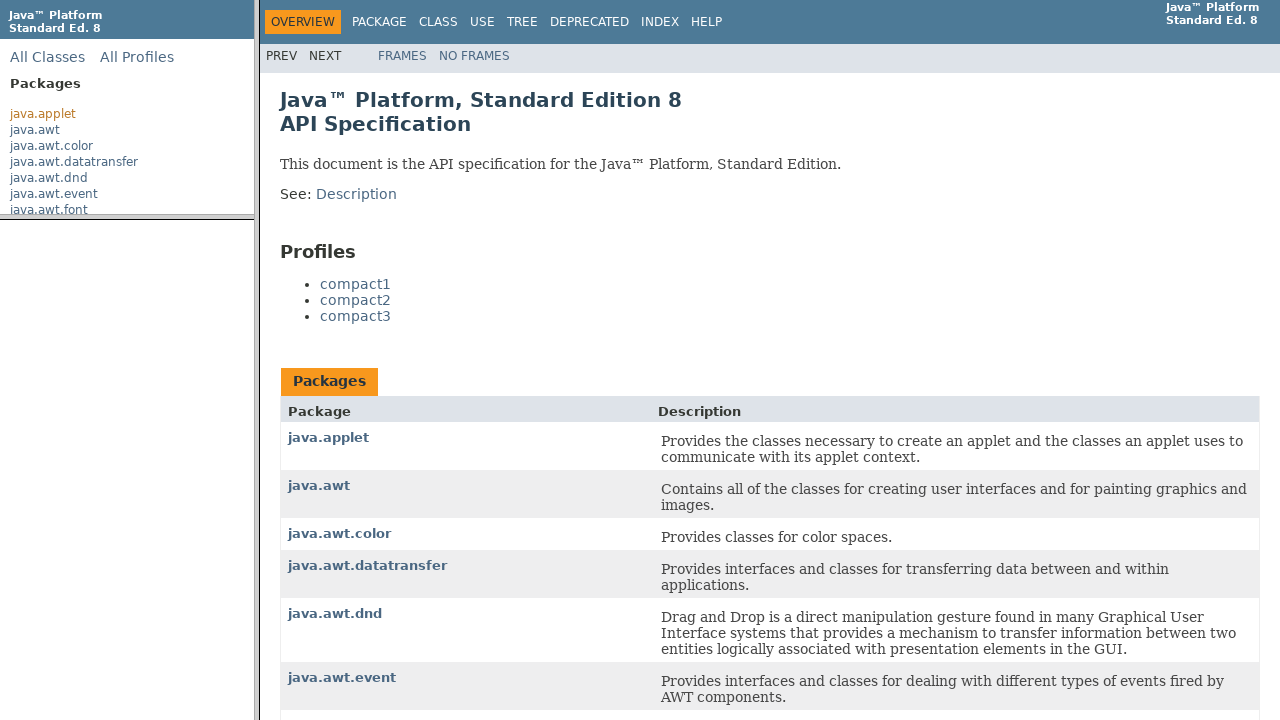

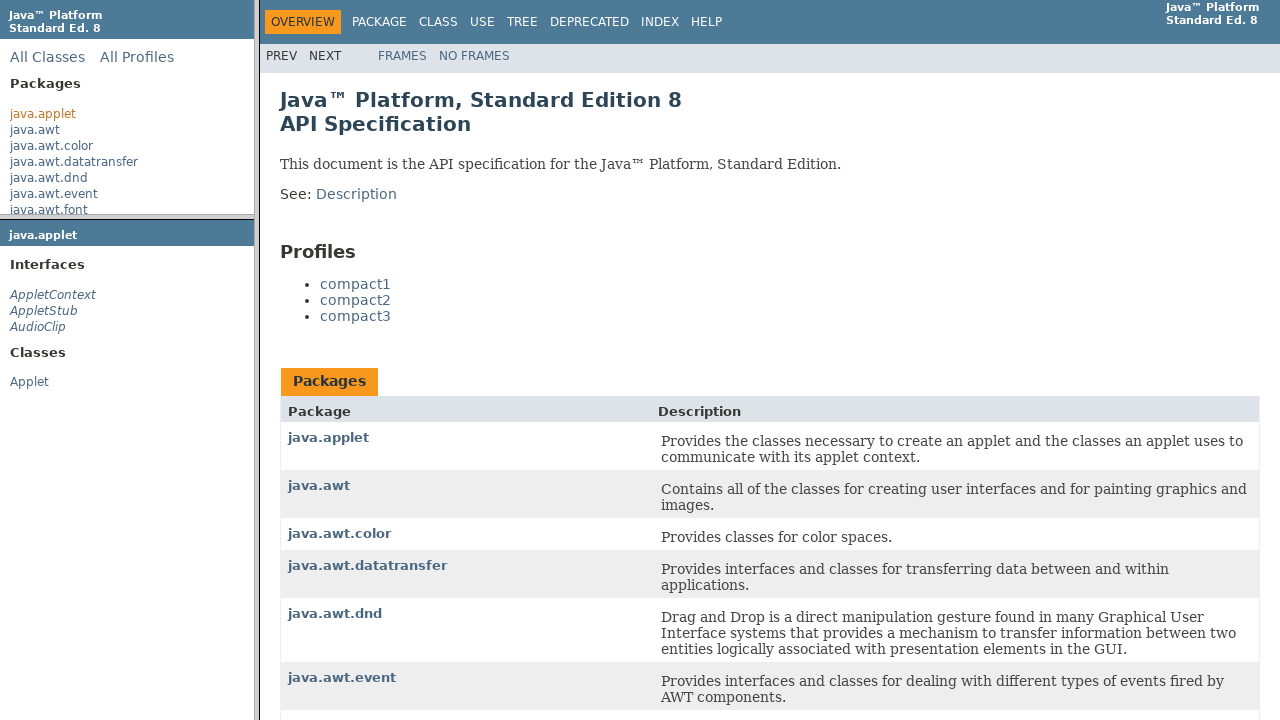